Tests that new todo items are appended to the bottom of the list by creating 3 items and verifying the count.

Starting URL: https://demo.playwright.dev/todomvc

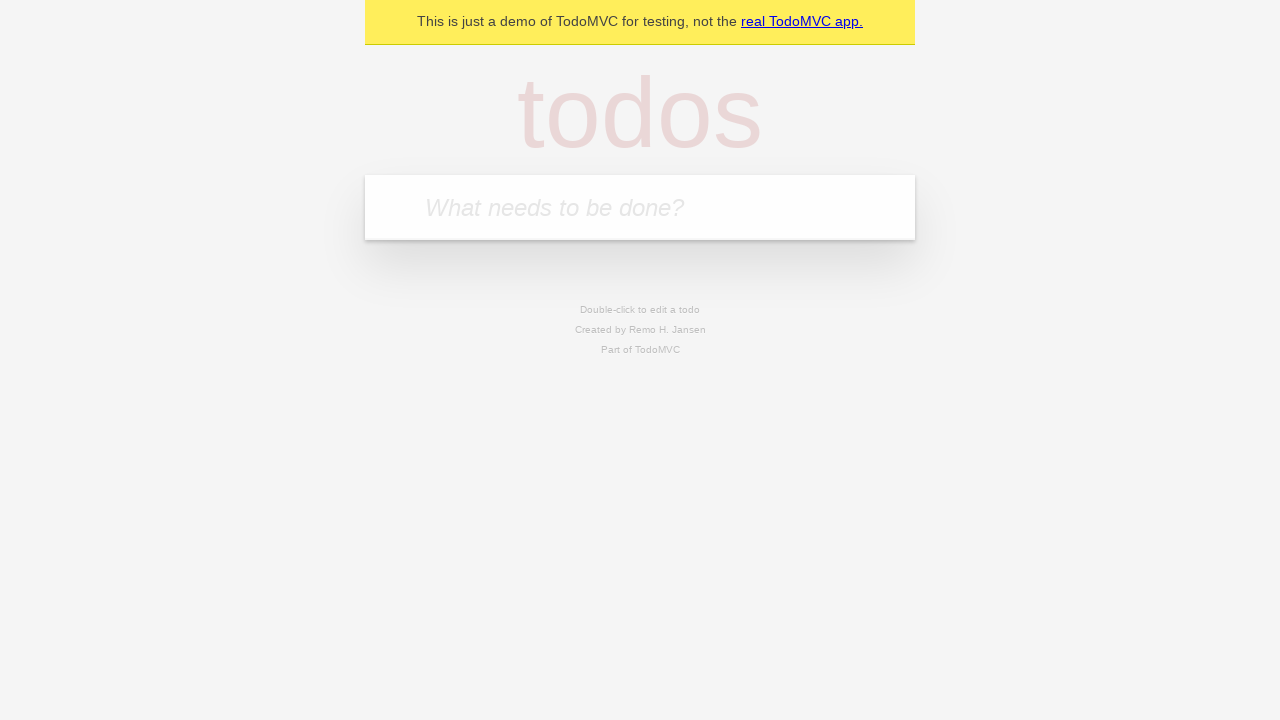

Filled todo input with 'buy some cheese' on internal:attr=[placeholder="What needs to be done?"i]
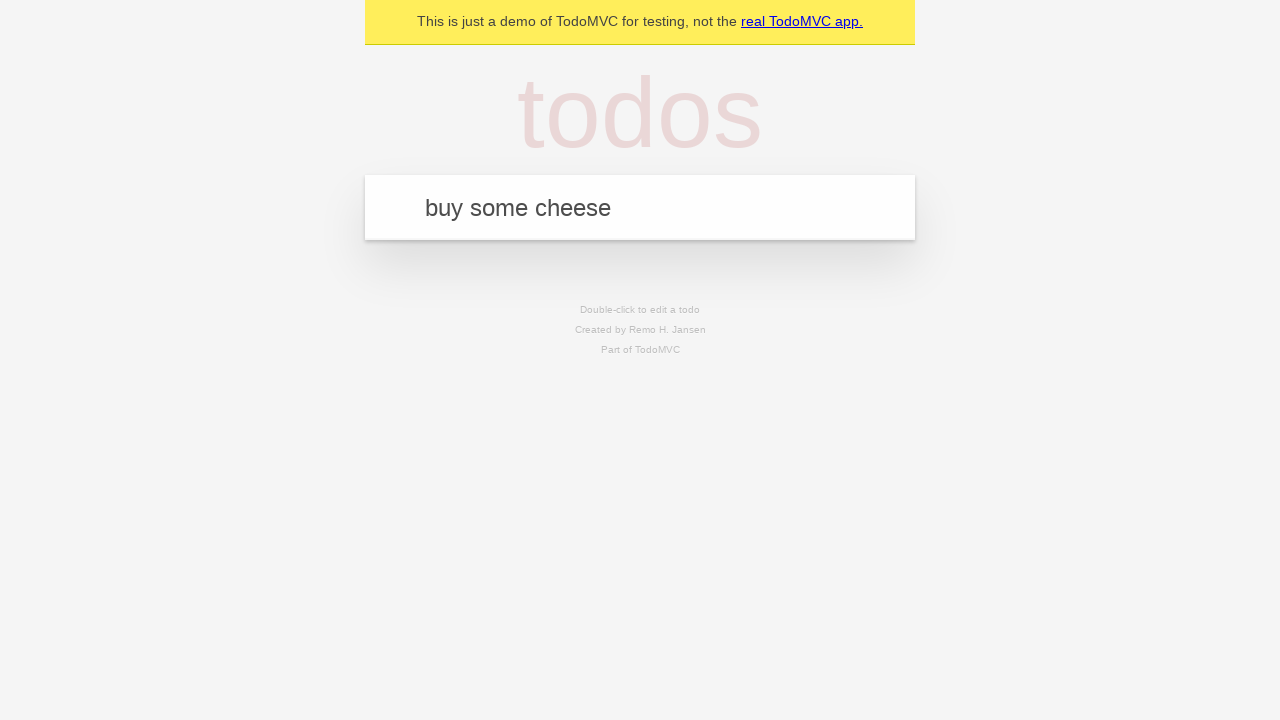

Pressed Enter to create first todo item on internal:attr=[placeholder="What needs to be done?"i]
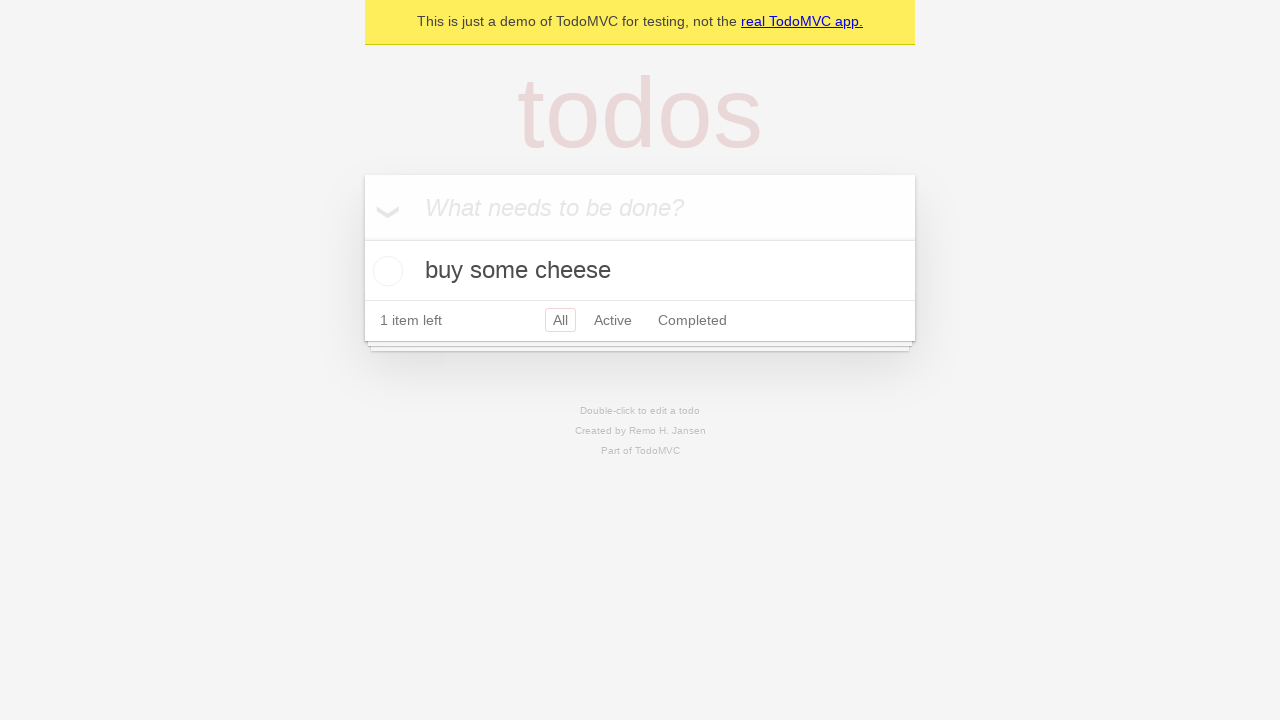

Filled todo input with 'feed the cat' on internal:attr=[placeholder="What needs to be done?"i]
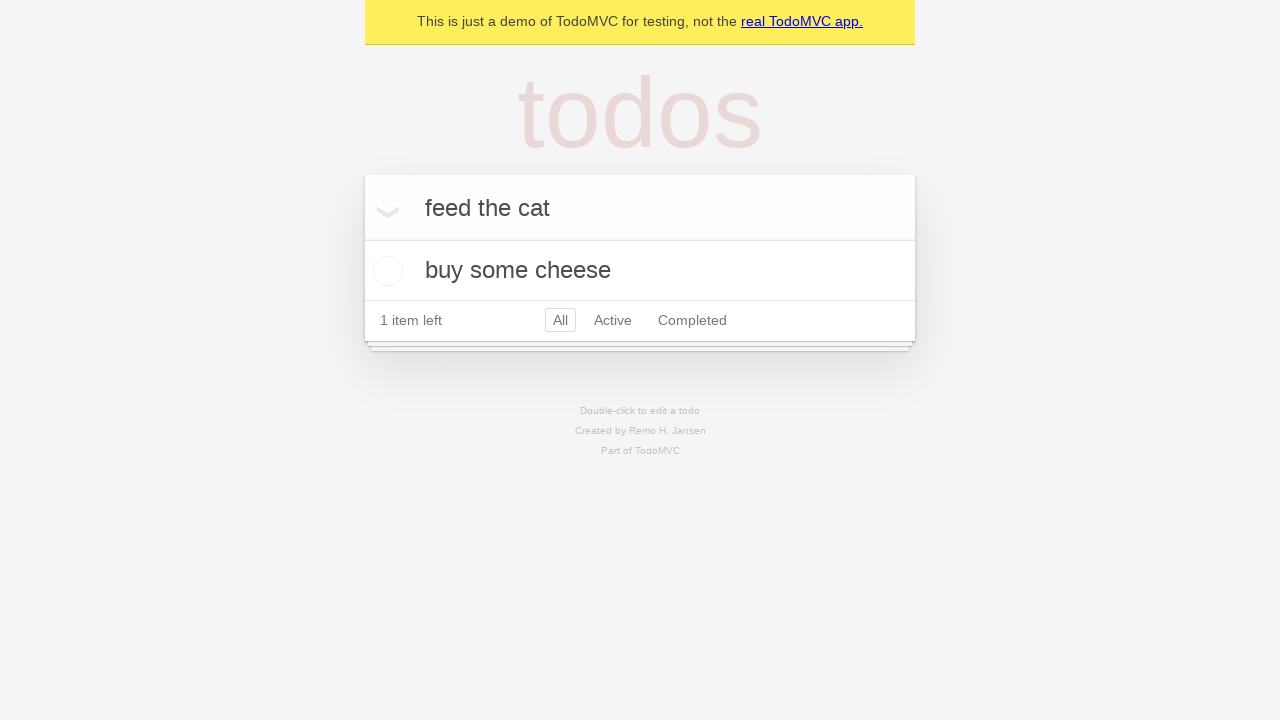

Pressed Enter to create second todo item on internal:attr=[placeholder="What needs to be done?"i]
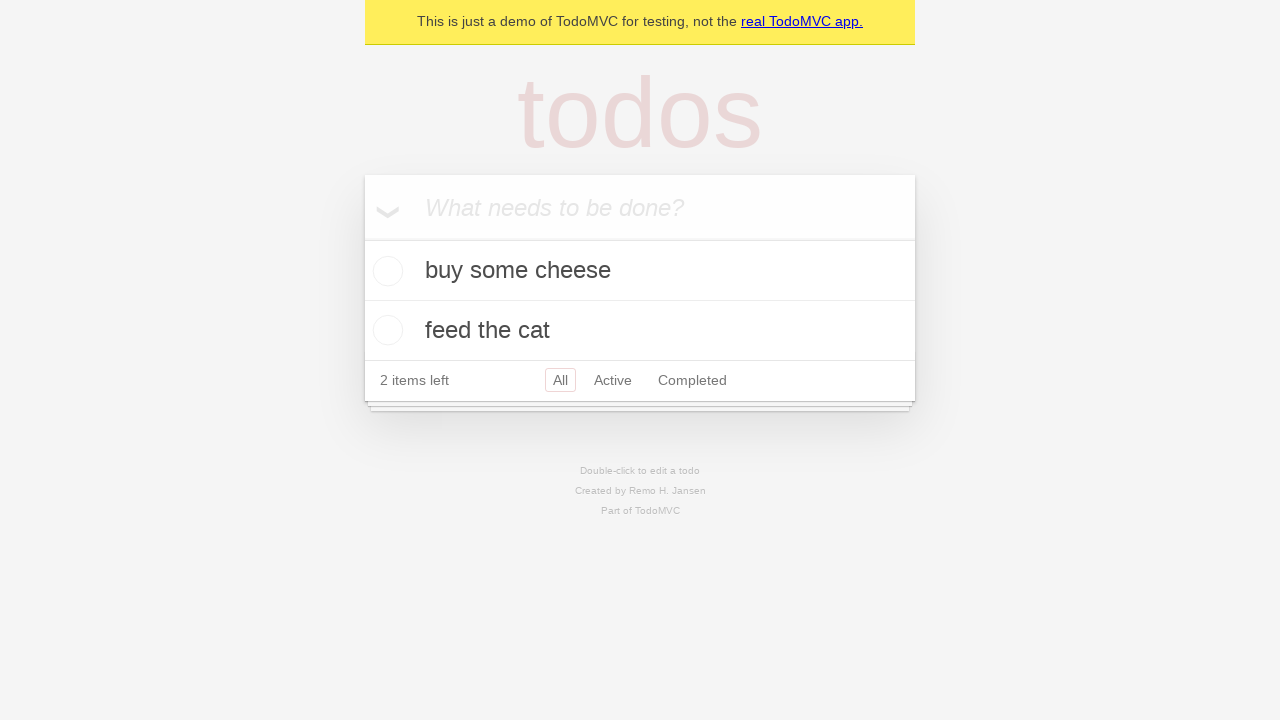

Filled todo input with 'book a doctors appointment' on internal:attr=[placeholder="What needs to be done?"i]
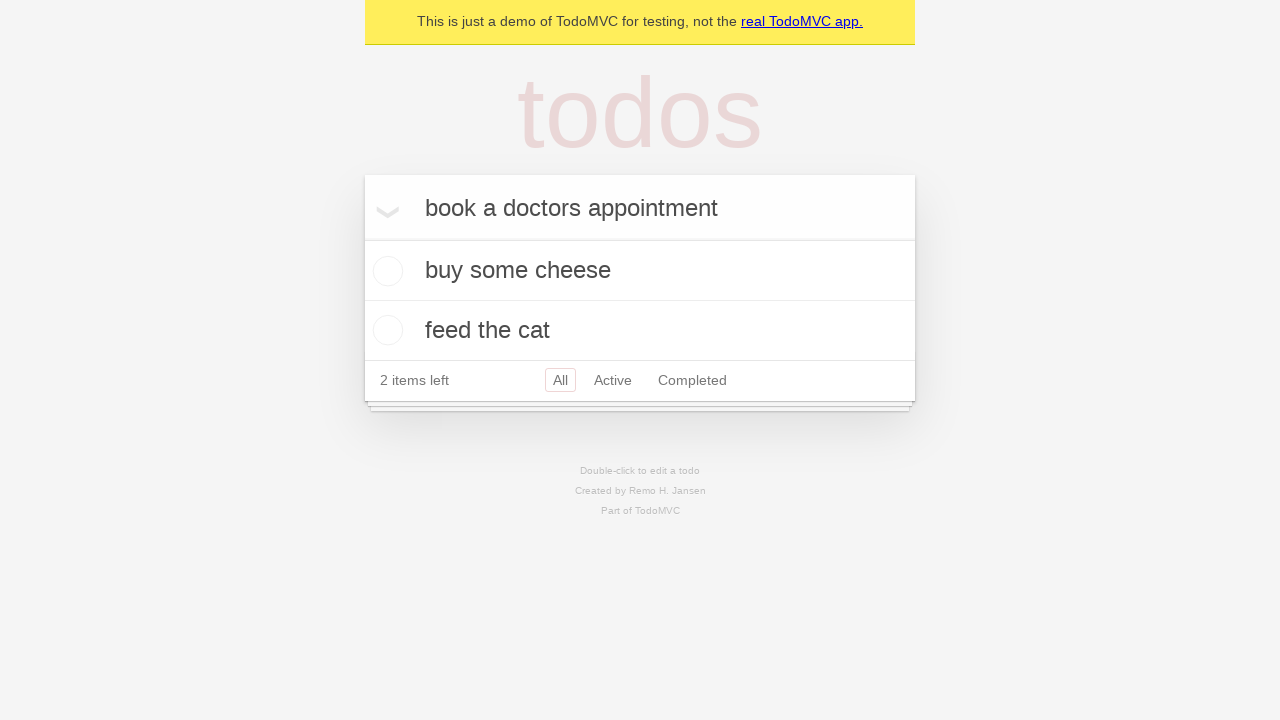

Pressed Enter to create third todo item on internal:attr=[placeholder="What needs to be done?"i]
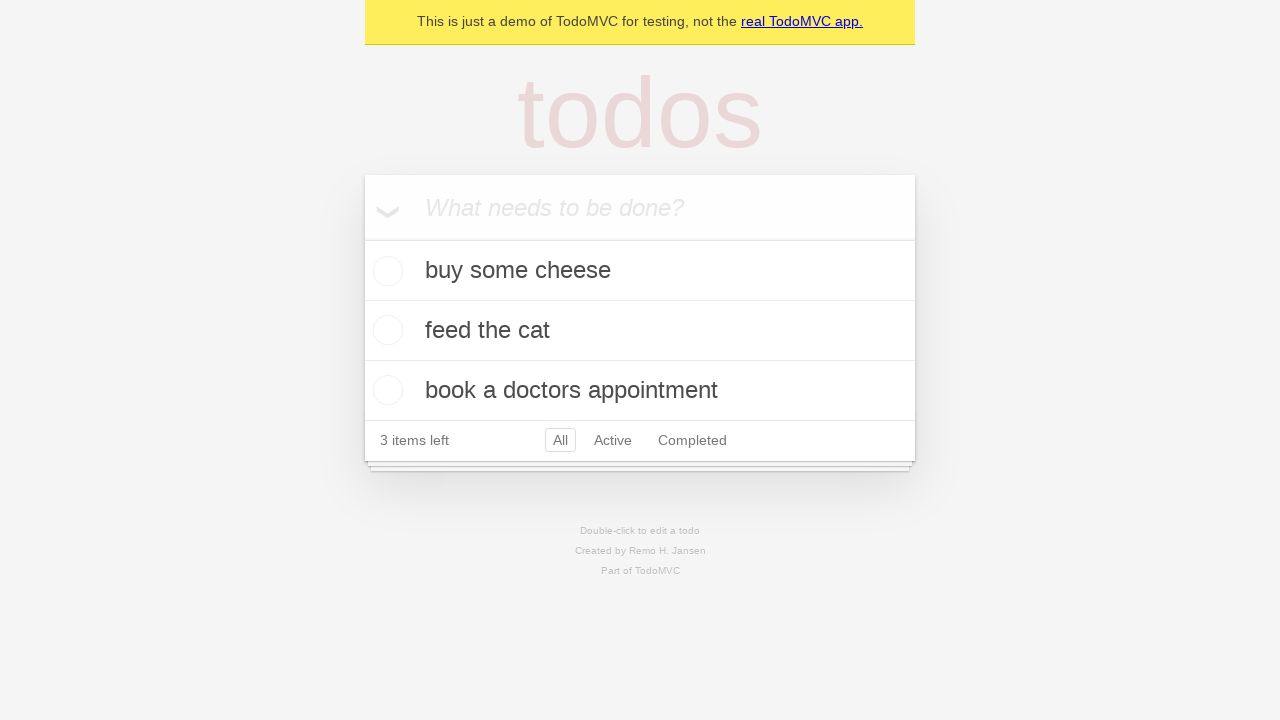

Verified that 3 todo items were successfully created
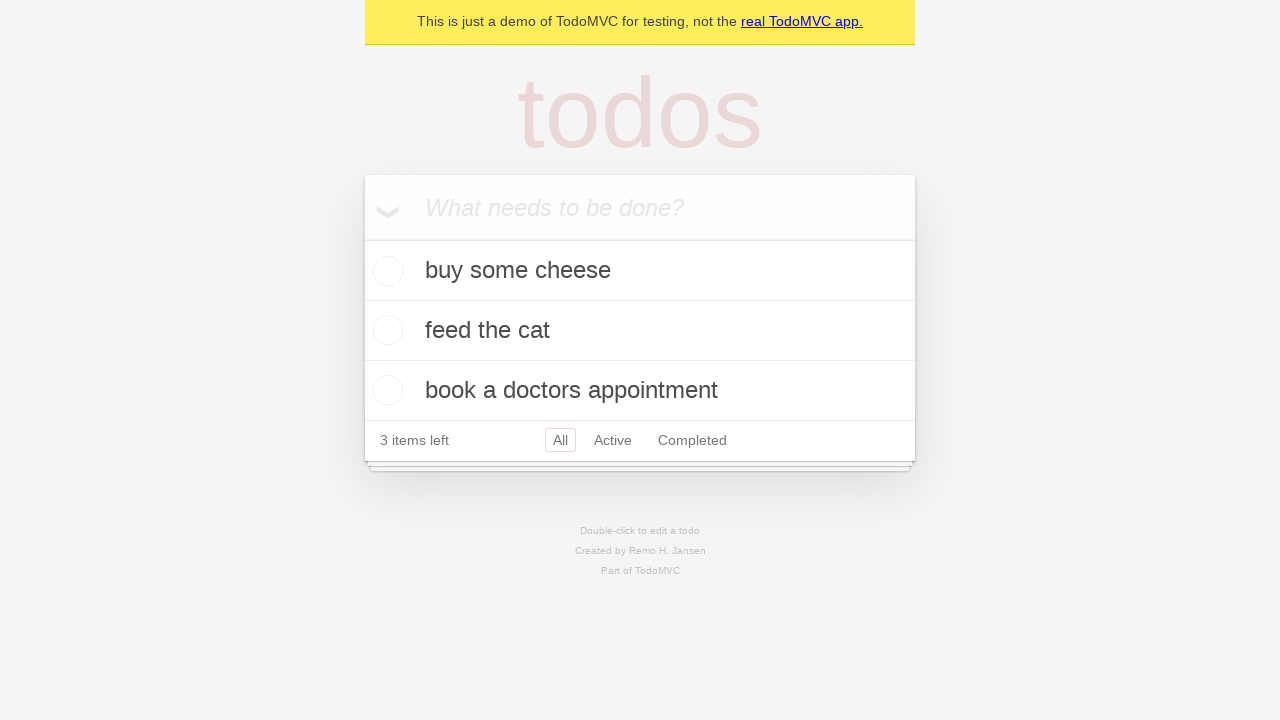

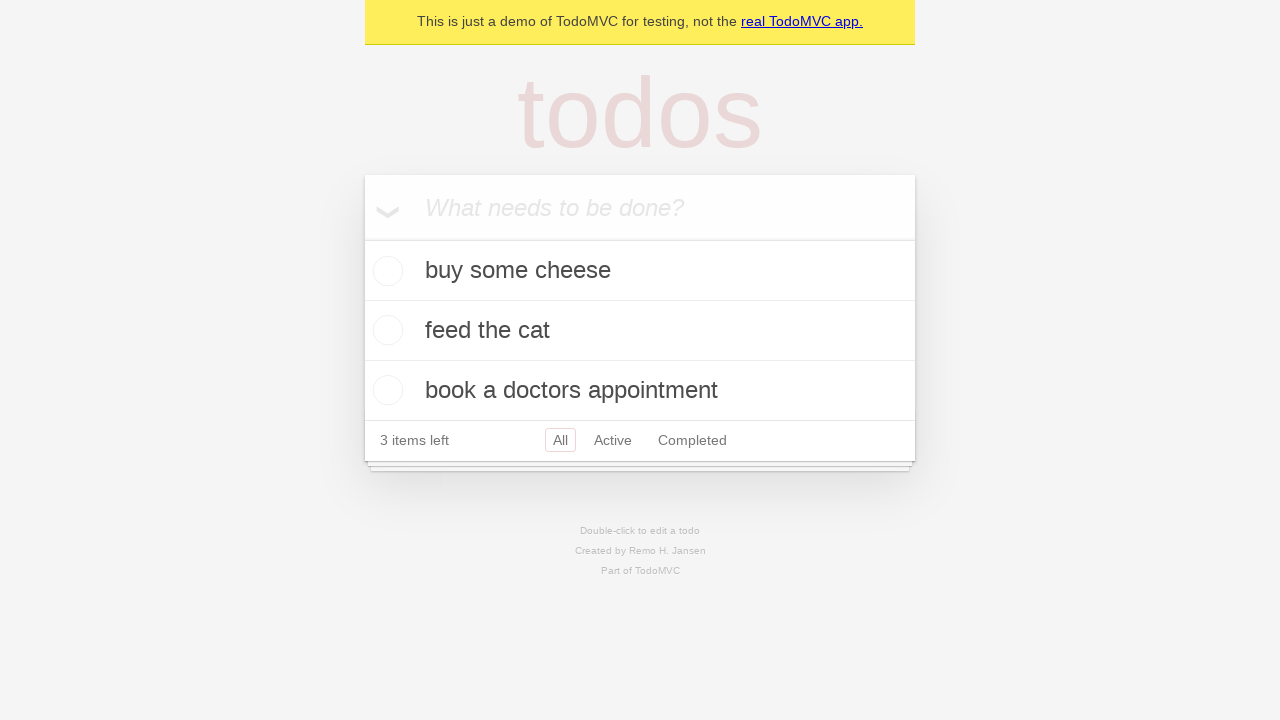